Tests keyboard interactions using copy-paste functionality to duplicate username into password field on a login form

Starting URL: https://www.saucedemo.com/

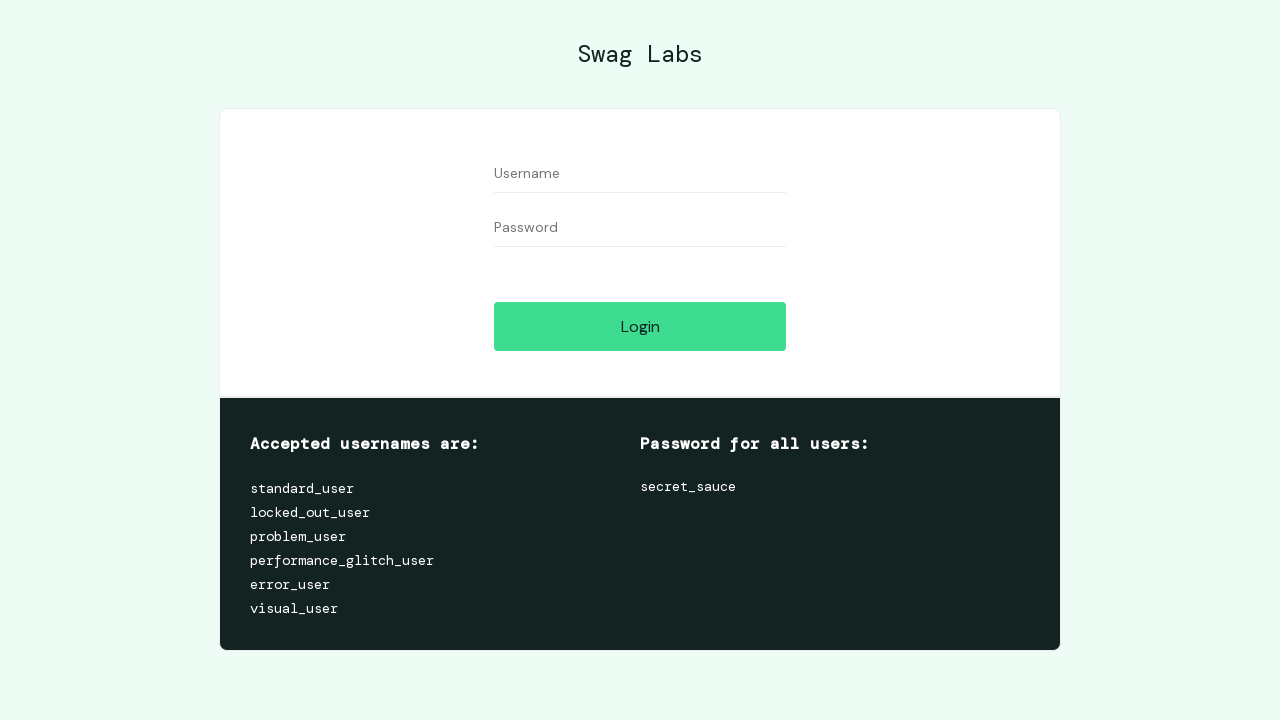

Filled username field with 'Keerthana' on #user-name
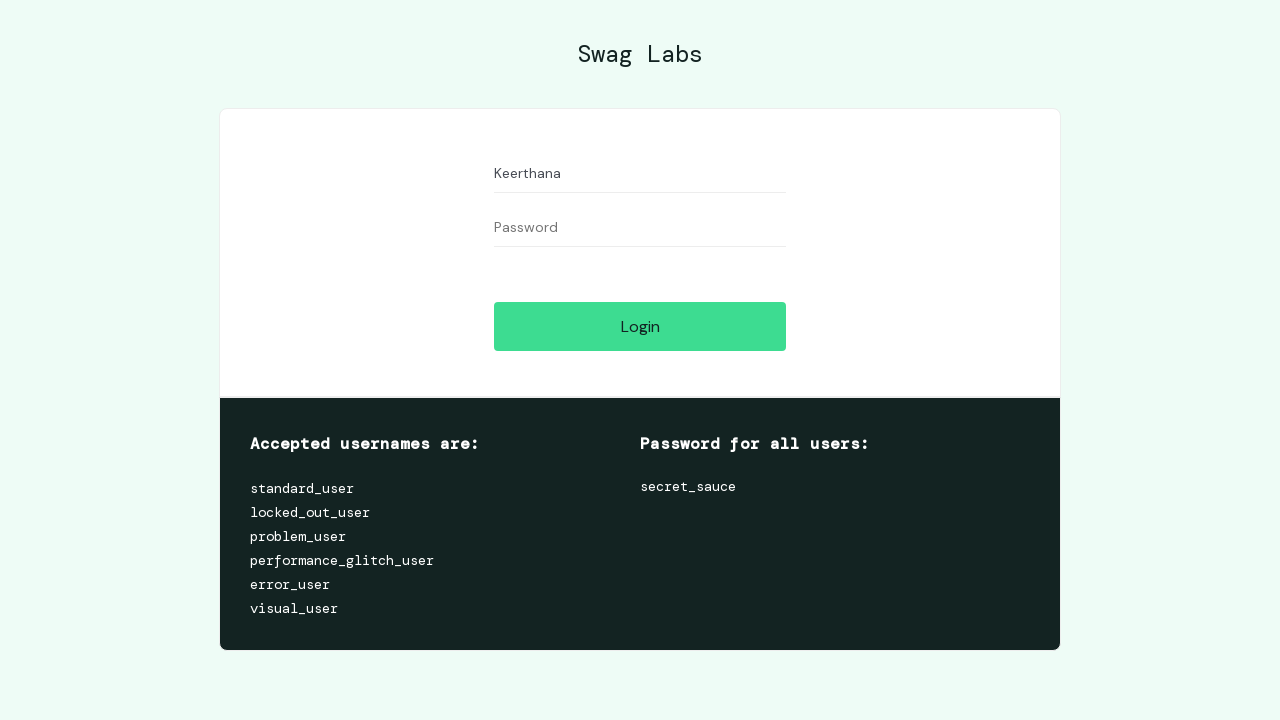

Selected all text in username field using Ctrl+A on #user-name
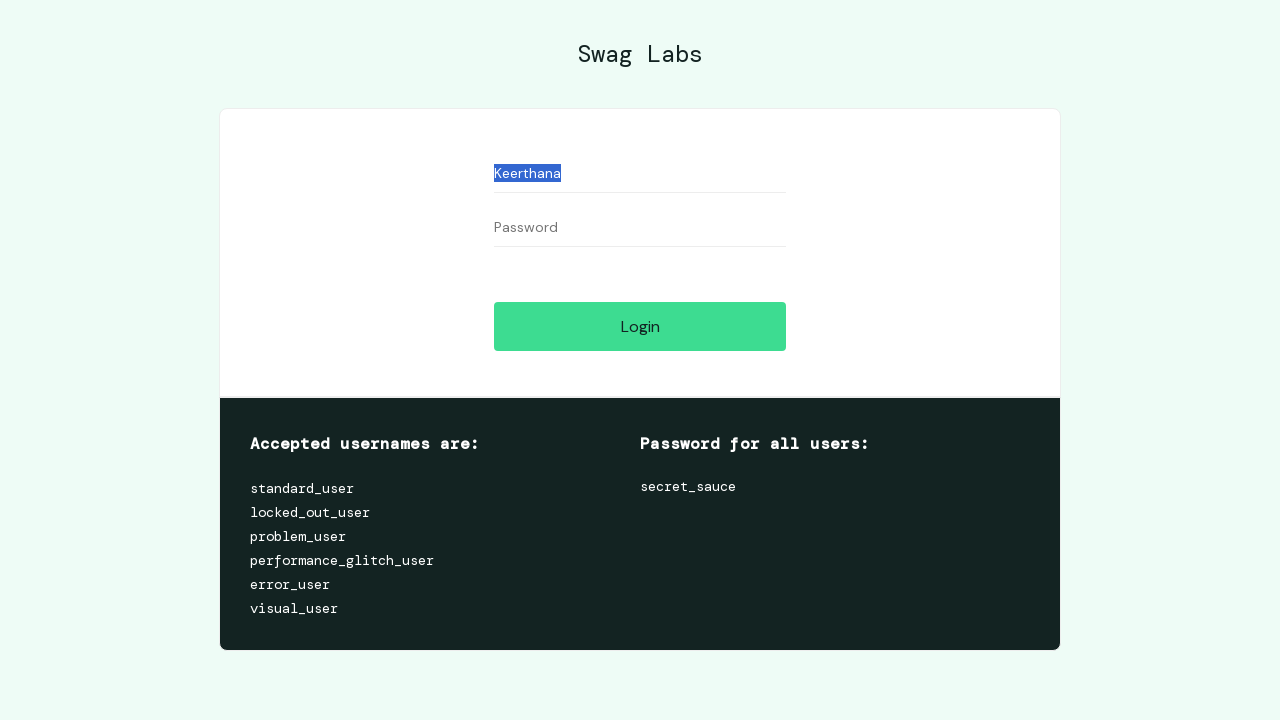

Copied username text using Ctrl+C on #user-name
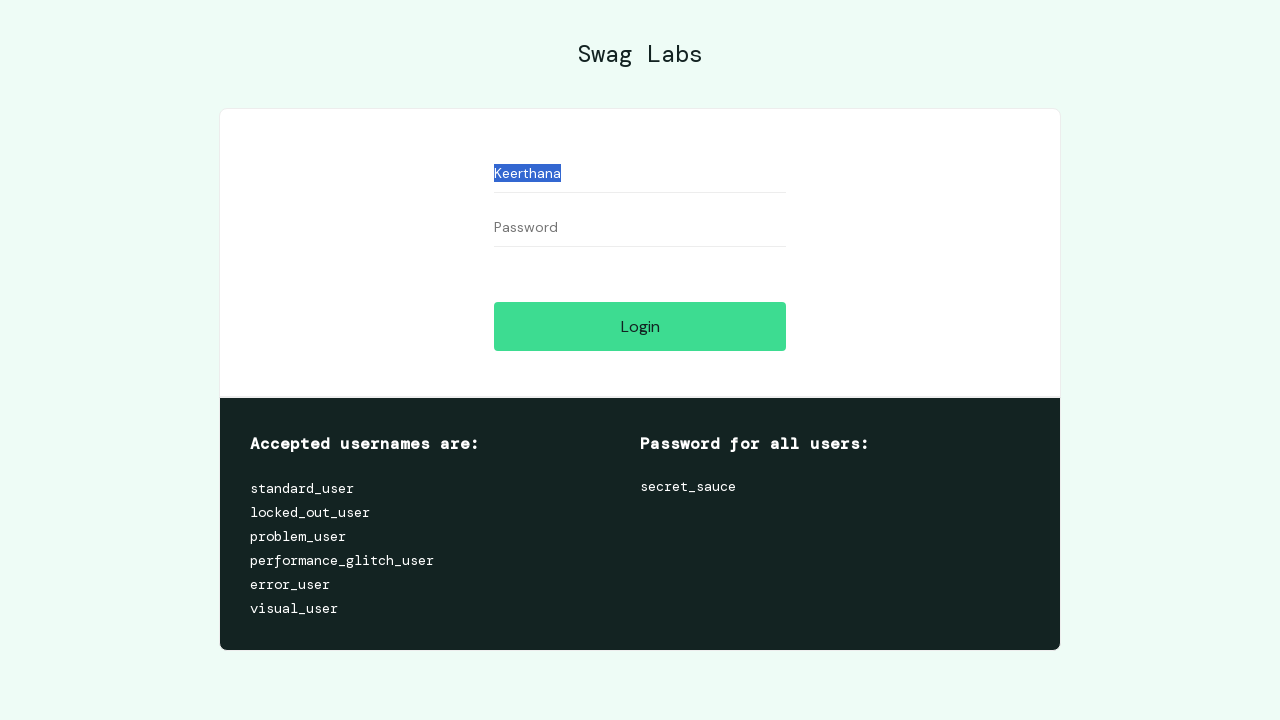

Moved focus to password field using Tab
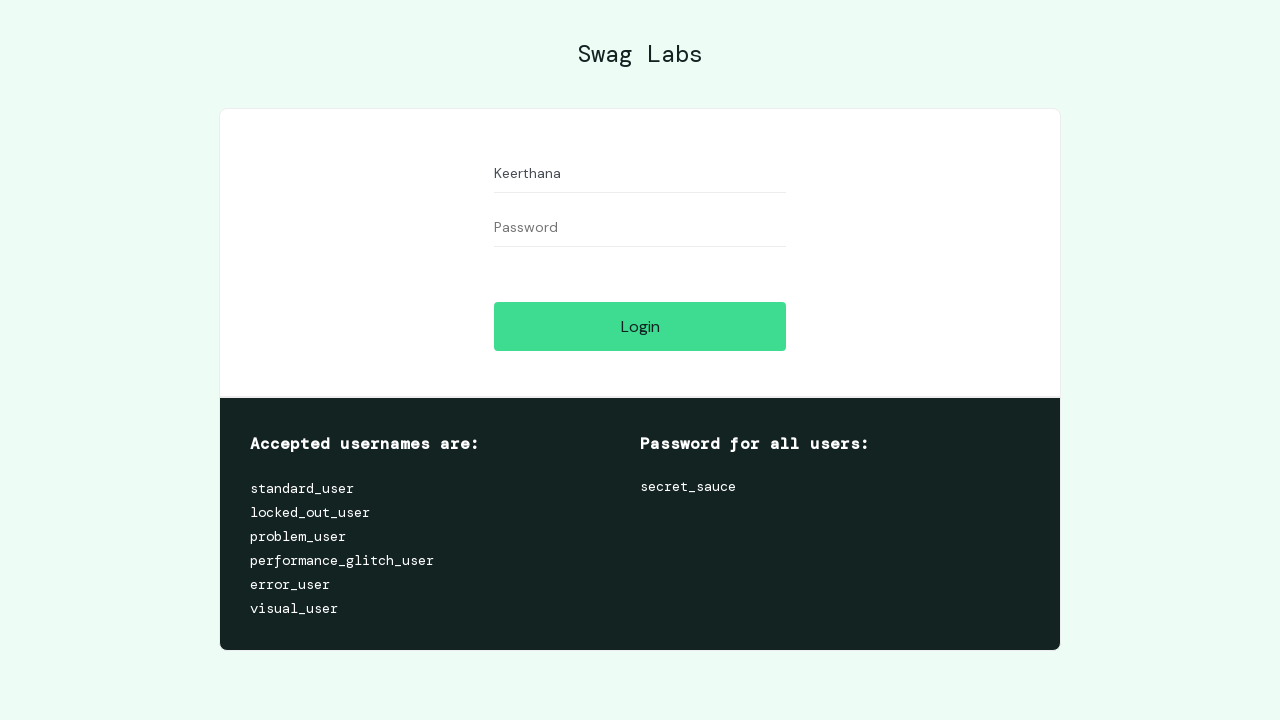

Pasted copied username into password field using Ctrl+V
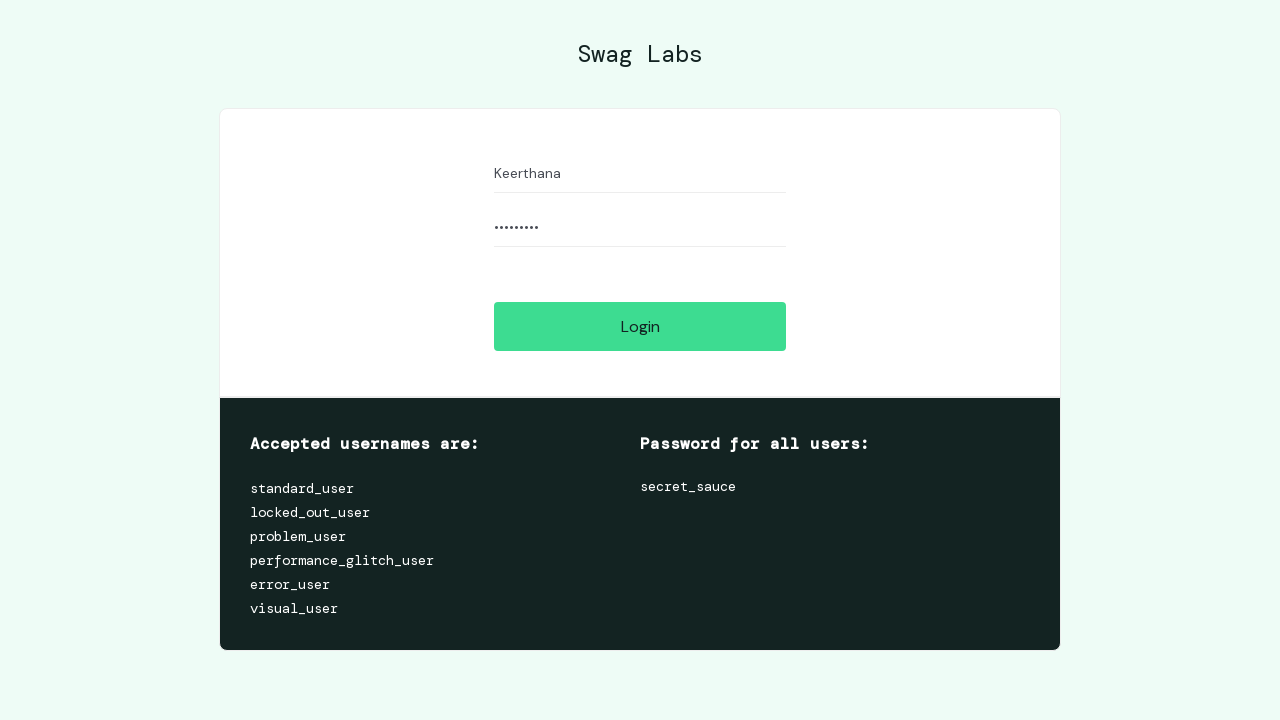

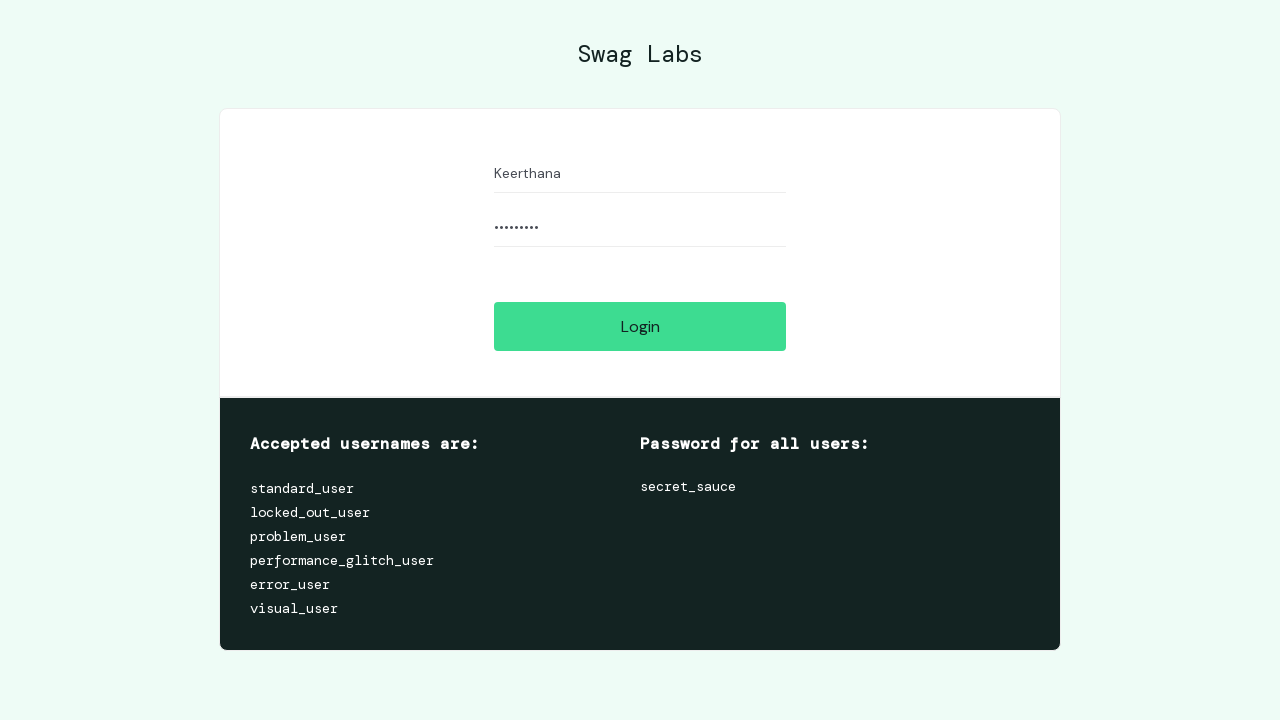